Tests date picker functionality by removing readonly attribute and entering a date value

Starting URL: https://testautomationpractice.blogspot.com/

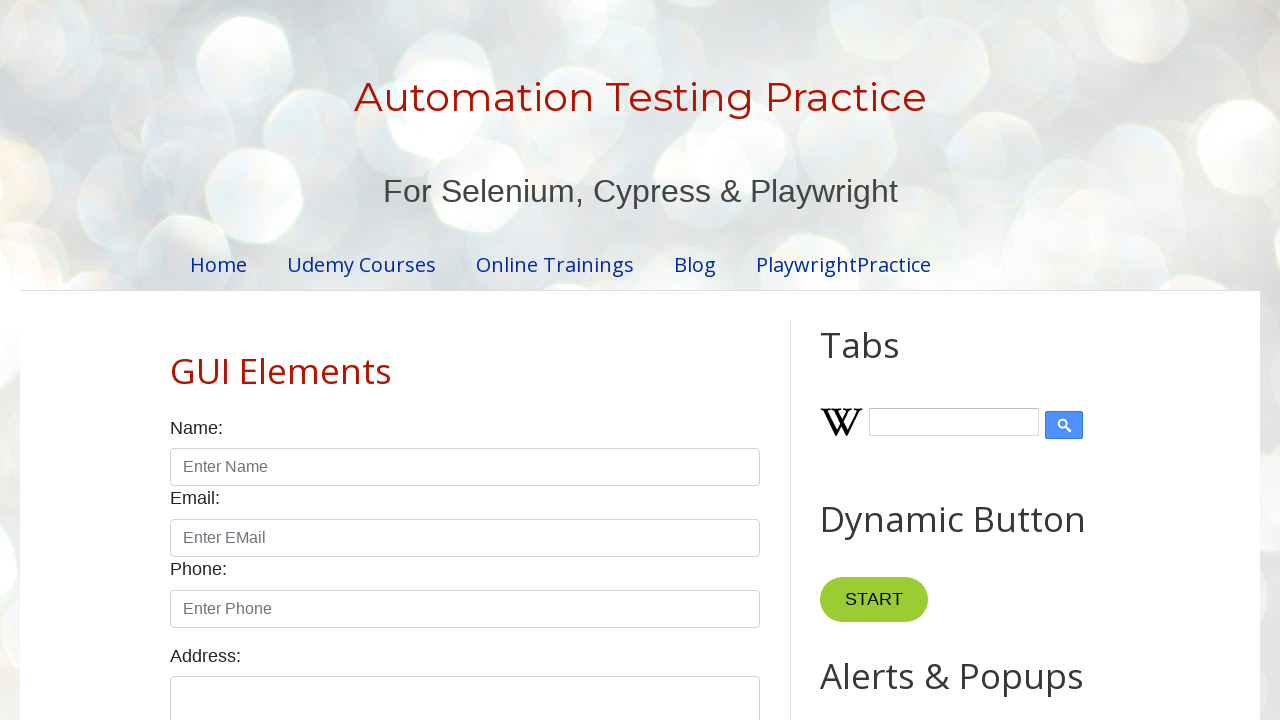

Removed readonly attribute from date picker field
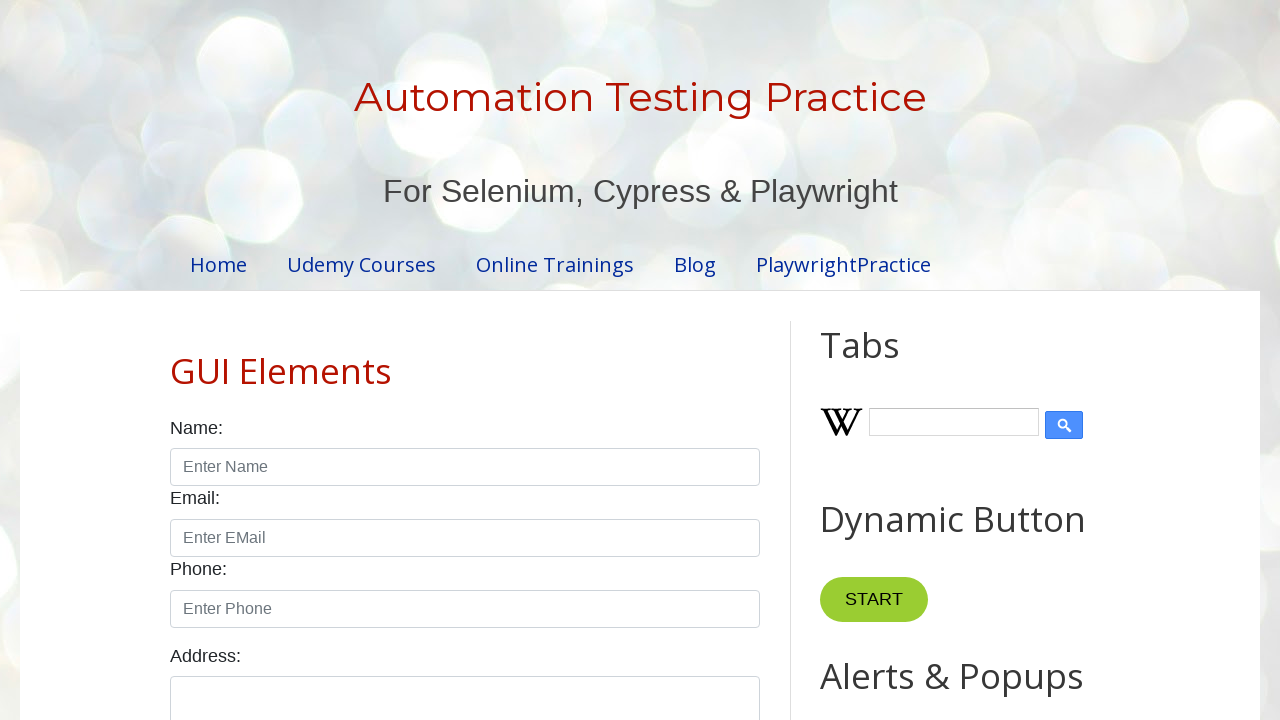

Filled date picker field with date value '03/06/2025' on #txtDate
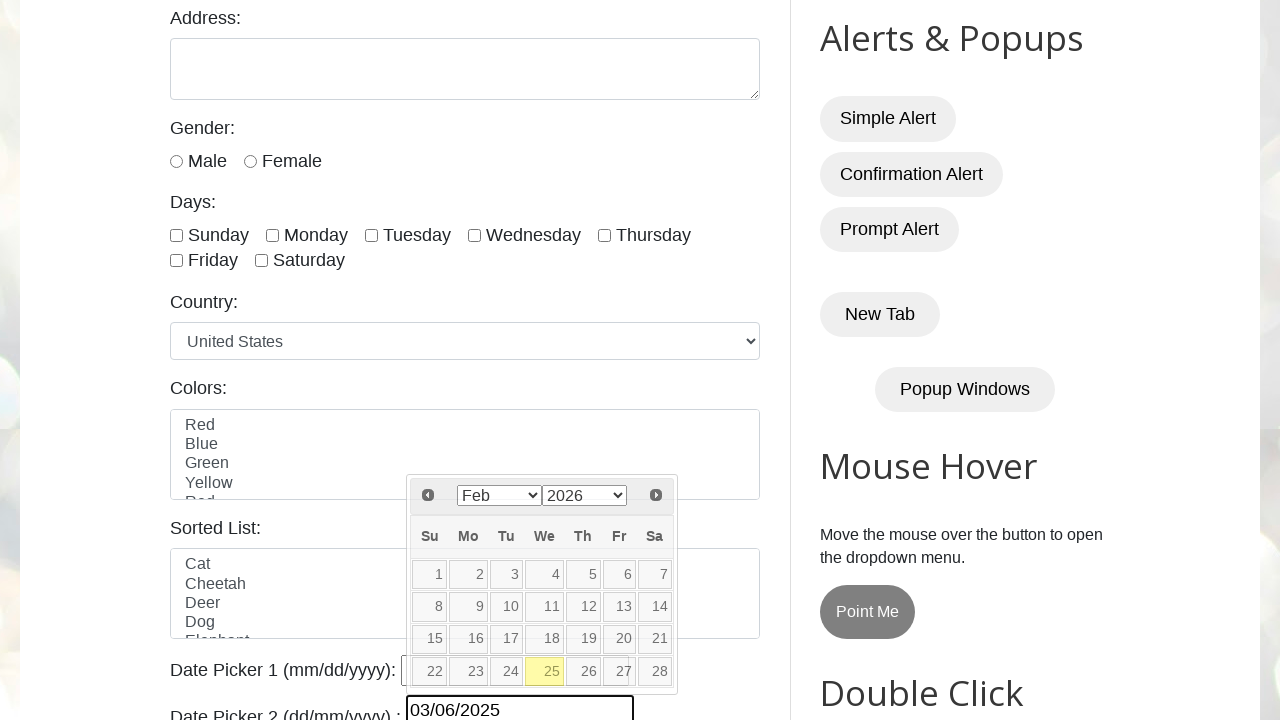

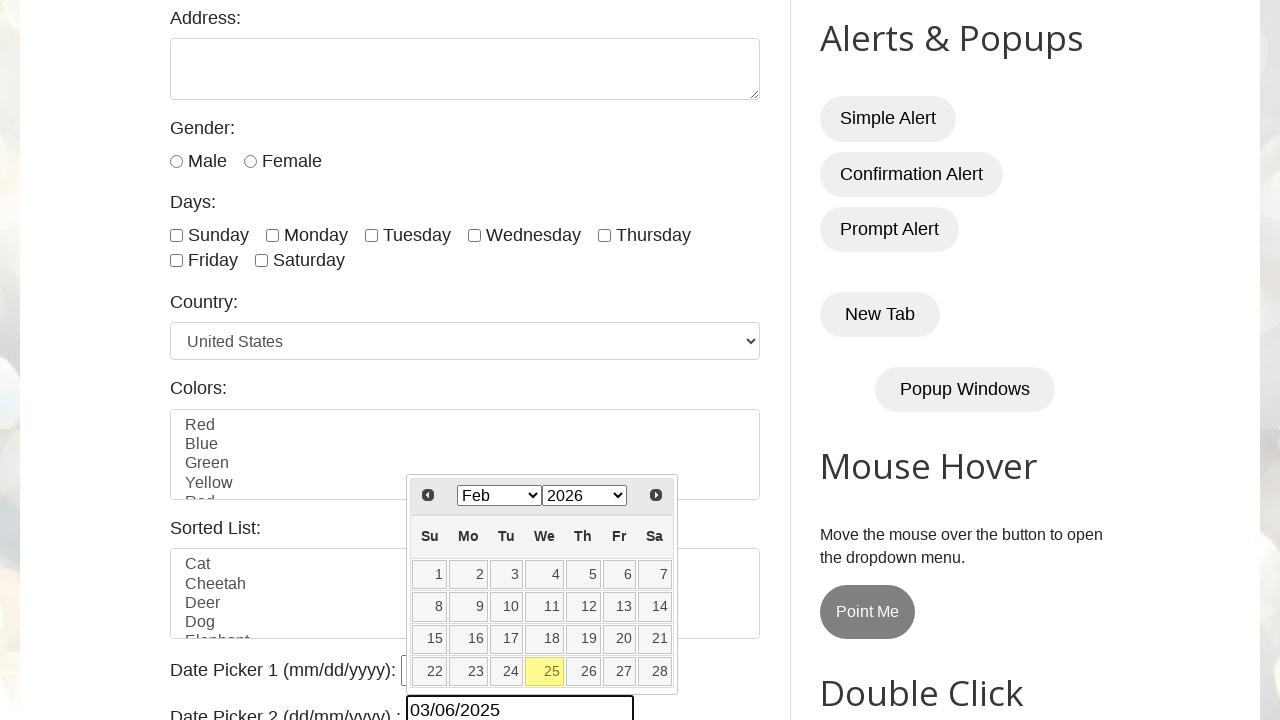